Tests explicit wait functionality by waiting for a price element to show "$100", then clicks a book button, reads an input value, submits an answer, and clicks solve

Starting URL: http://suninjuly.github.io/explicit_wait2.html

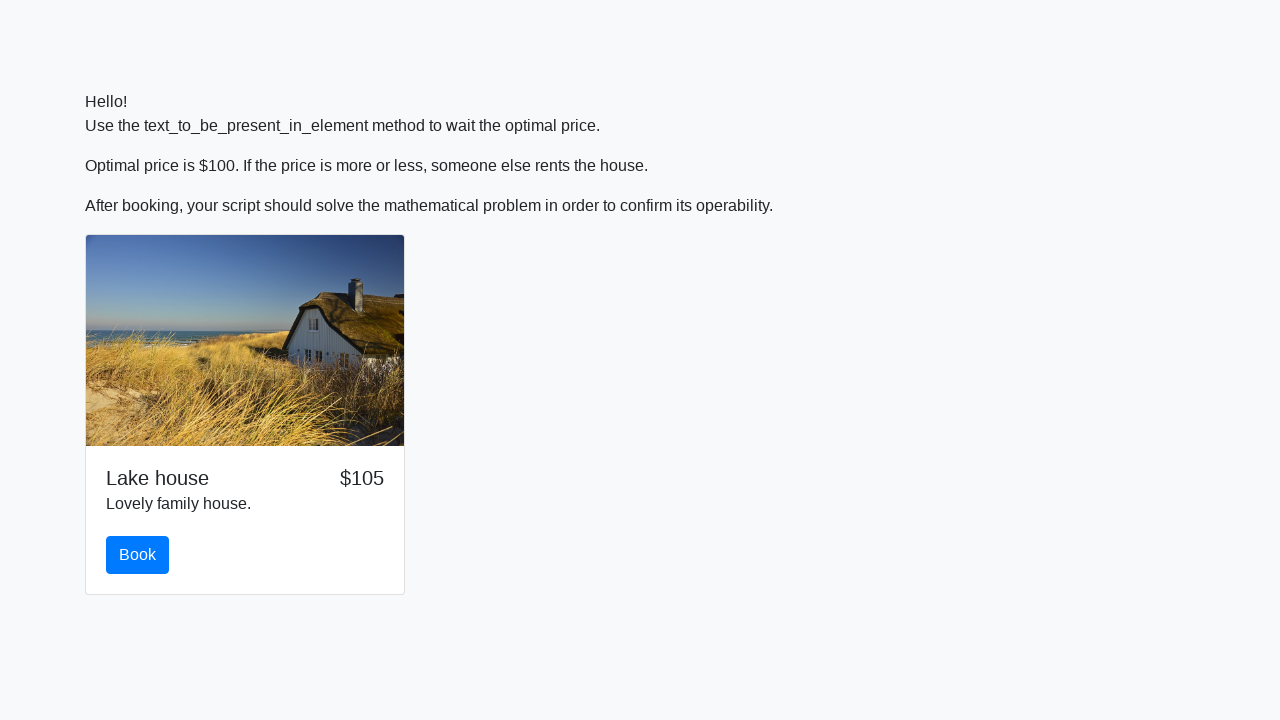

Waited for price element to show $100
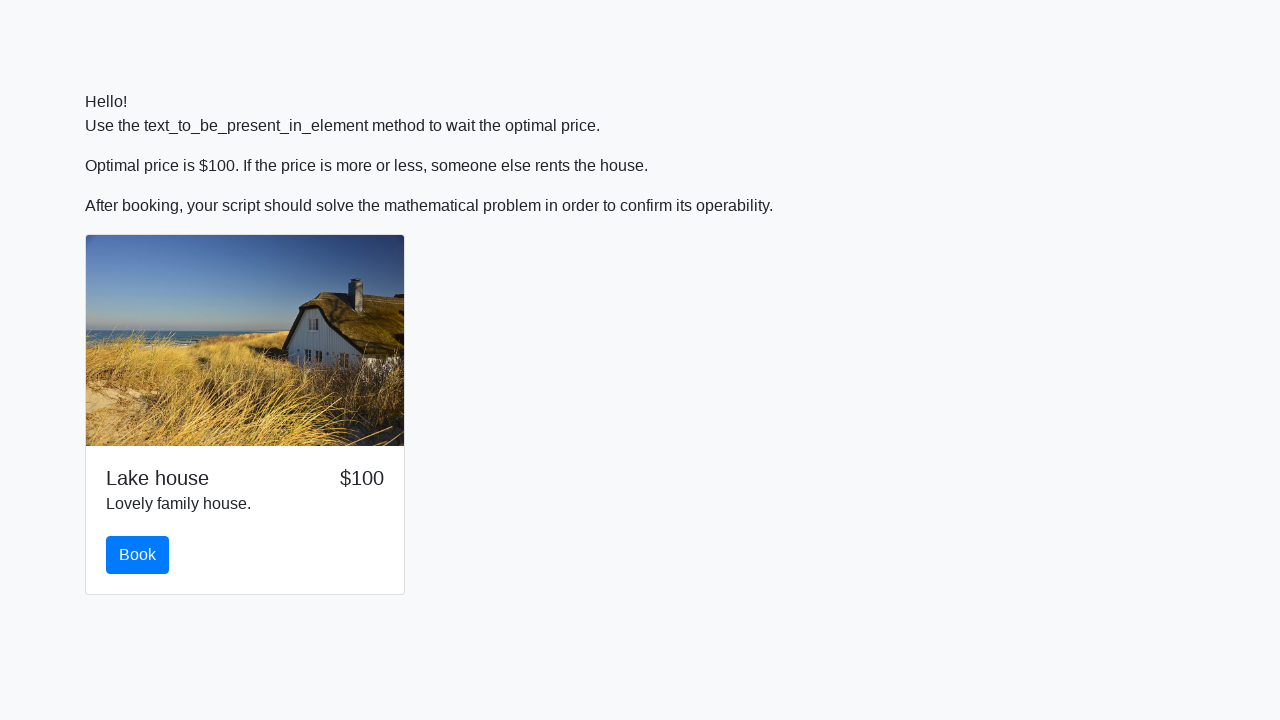

Clicked the book button at (138, 555) on #book
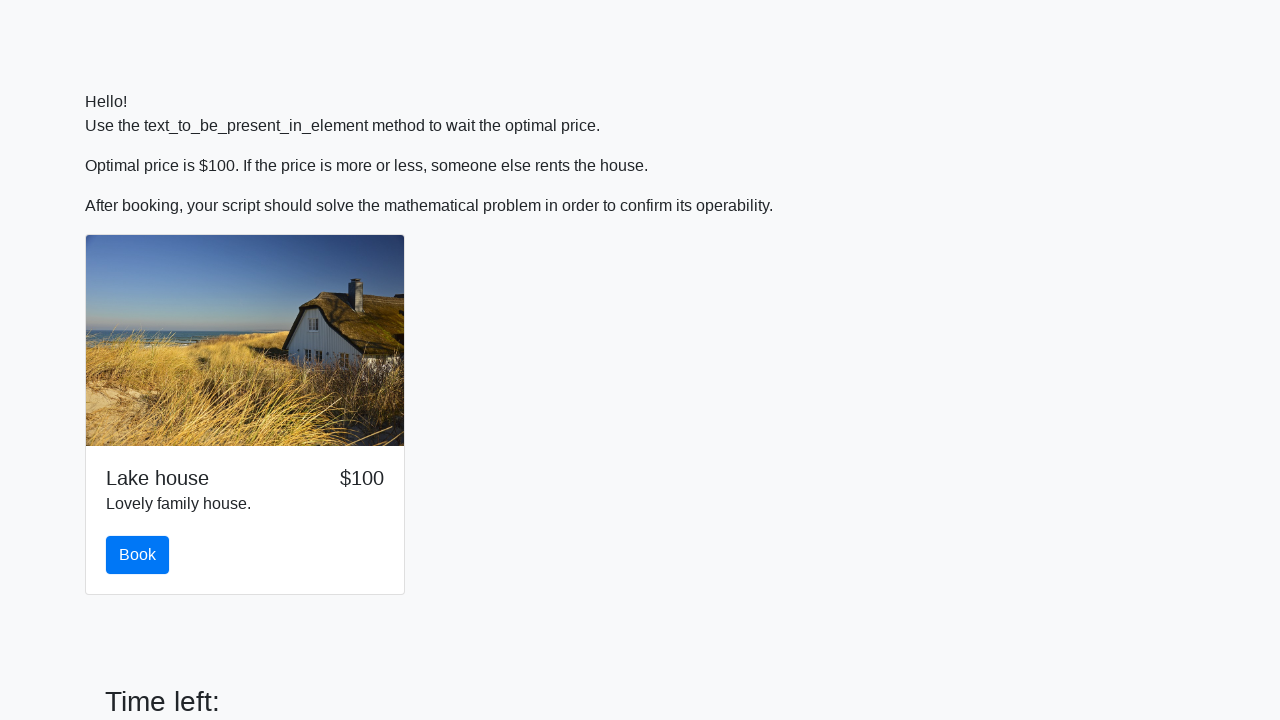

Read input value: 912
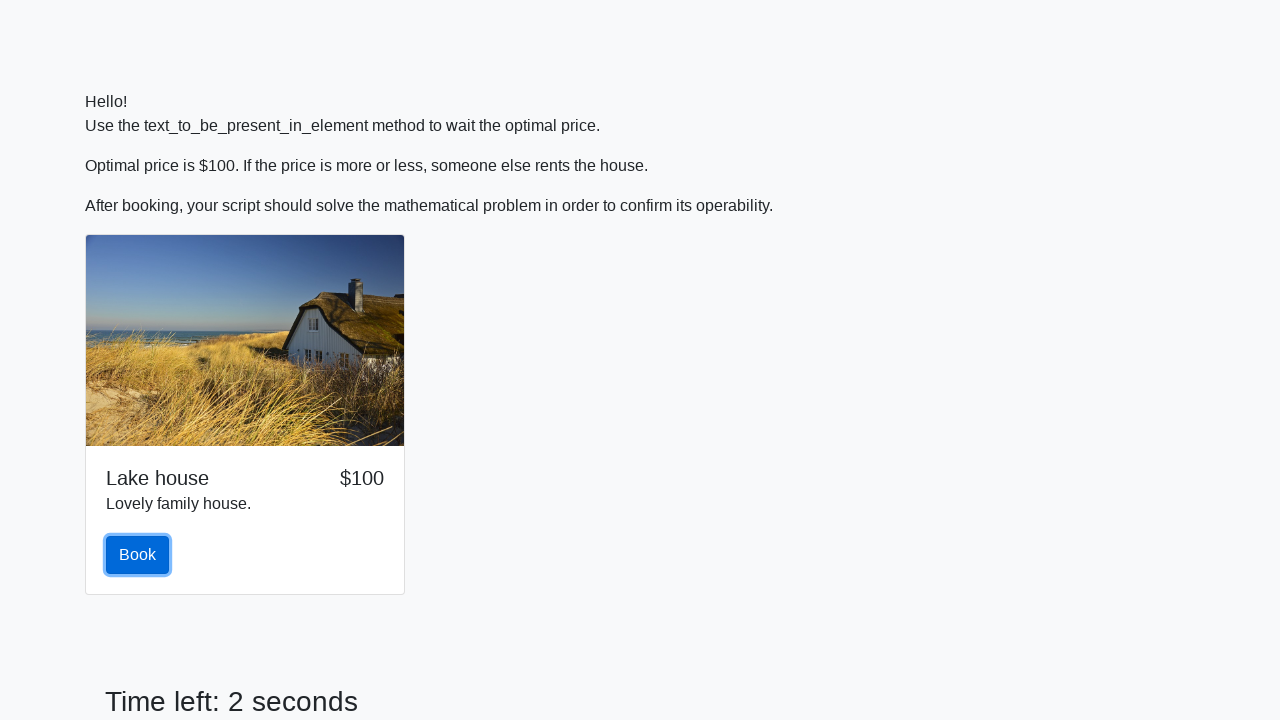

Filled answer field with calculated value: 6.815639990074331 on #answer
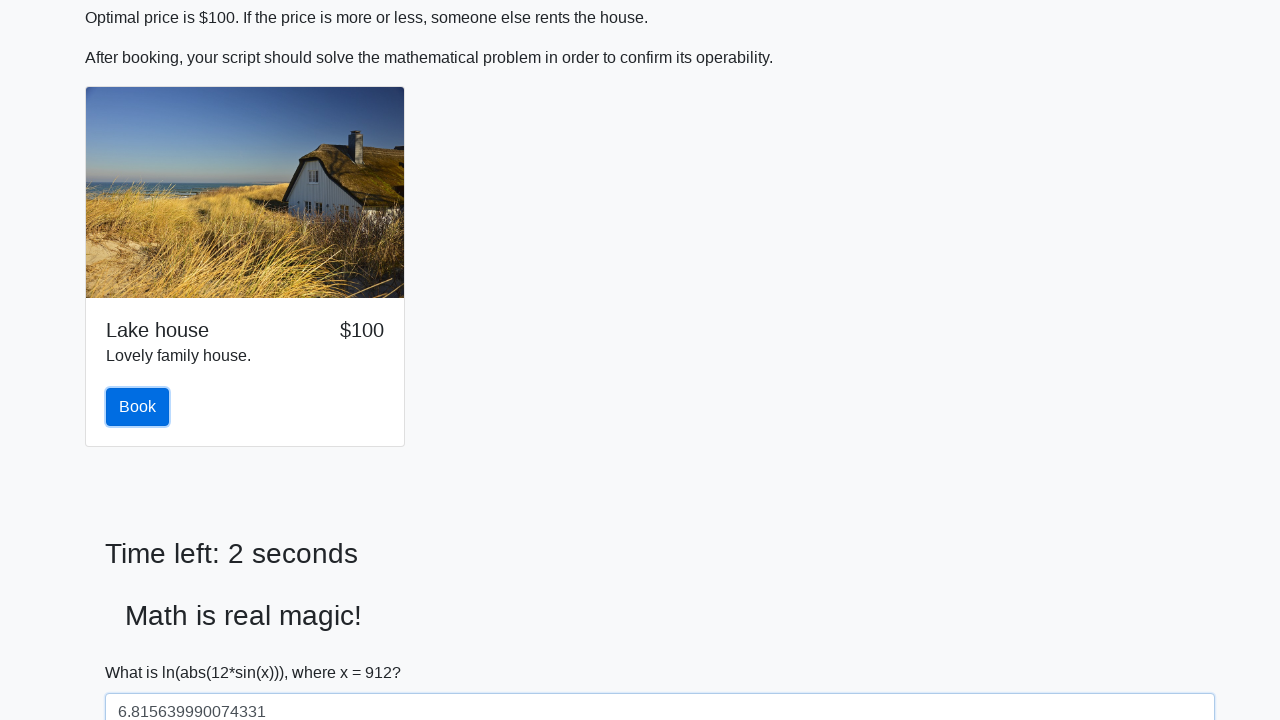

Clicked the solve button at (143, 651) on #solve
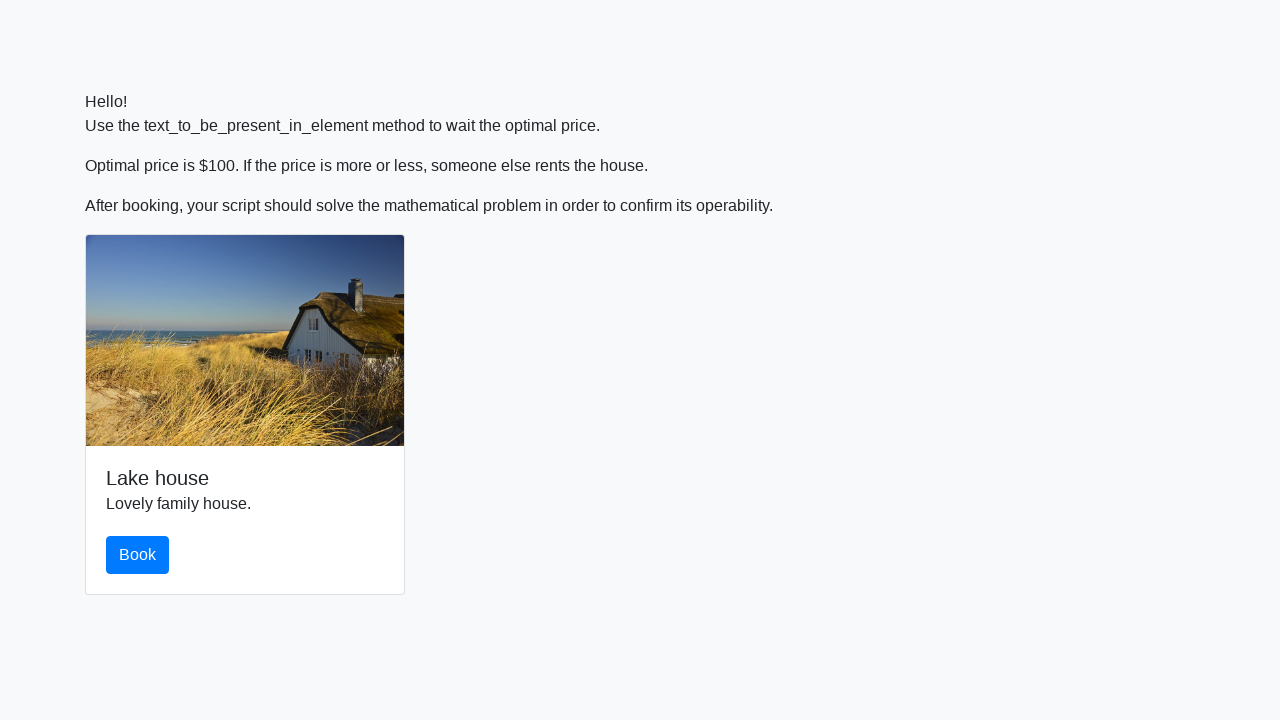

Waited 2 seconds for result
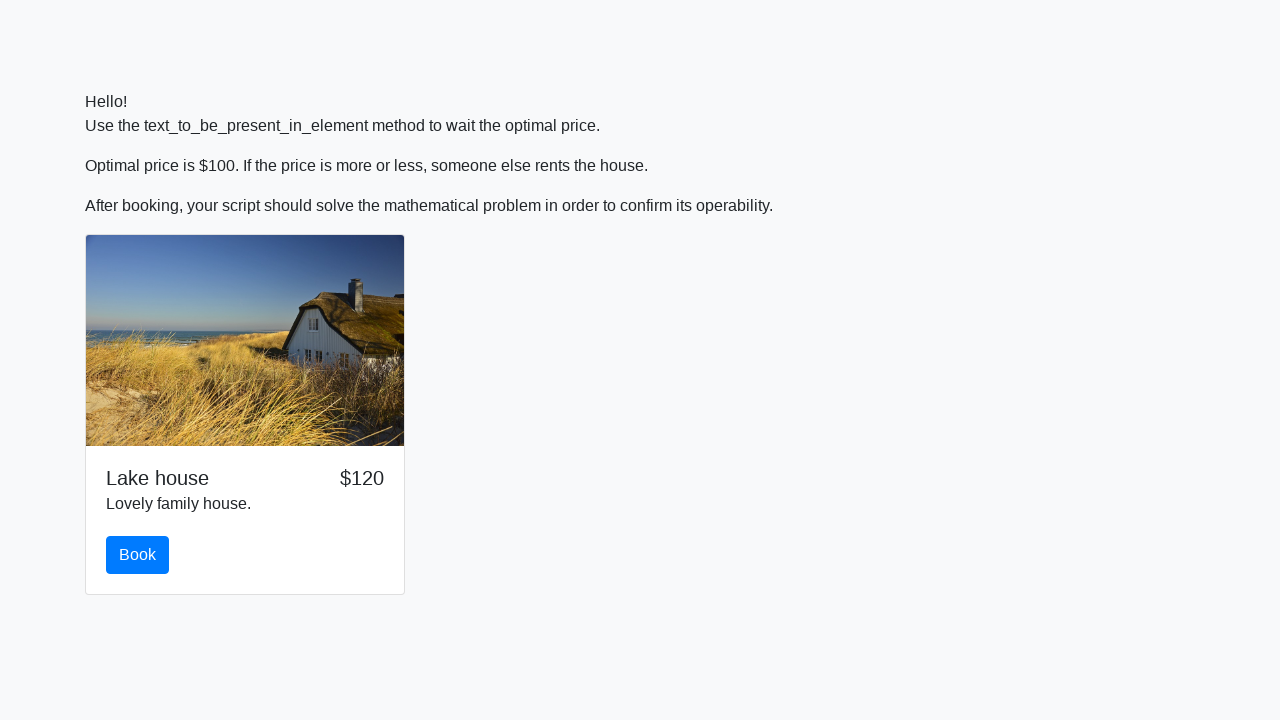

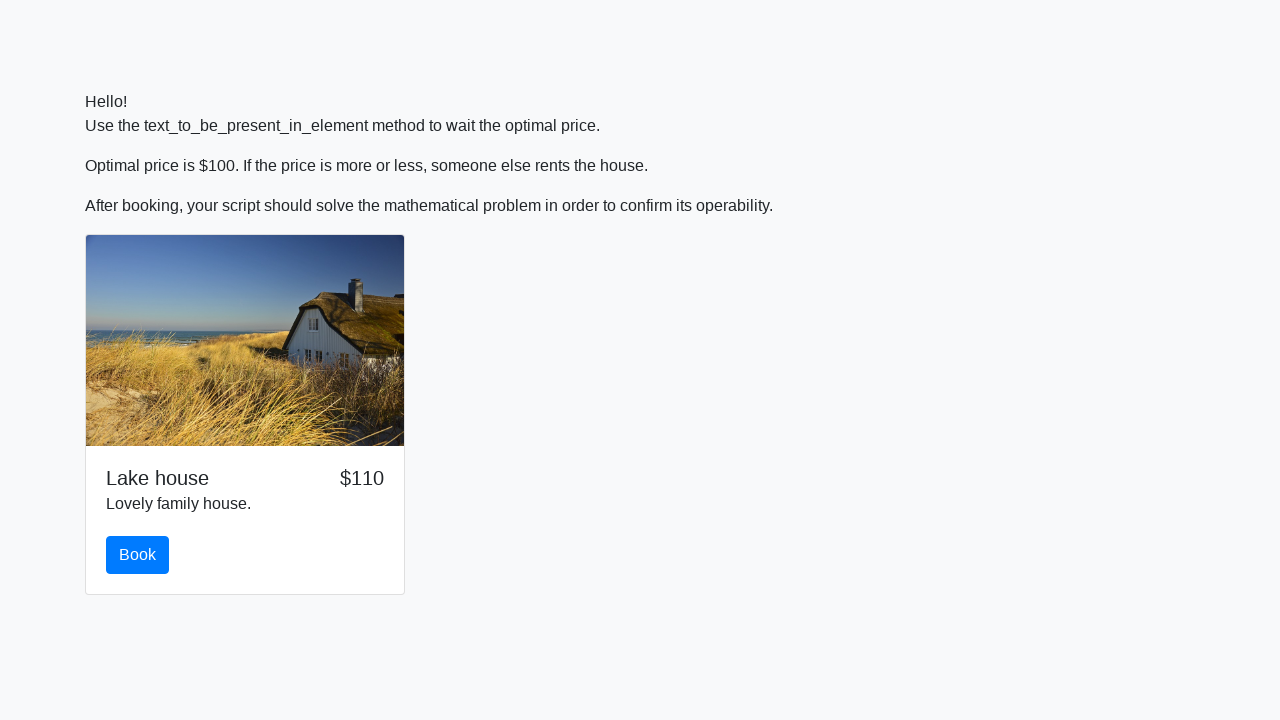